Navigates to the how Calley auto dialer works page and sets a mobile viewport size to verify the page loads correctly

Starting URL: https://www.getcalley.com/how-calley-auto-dialer-app-works/

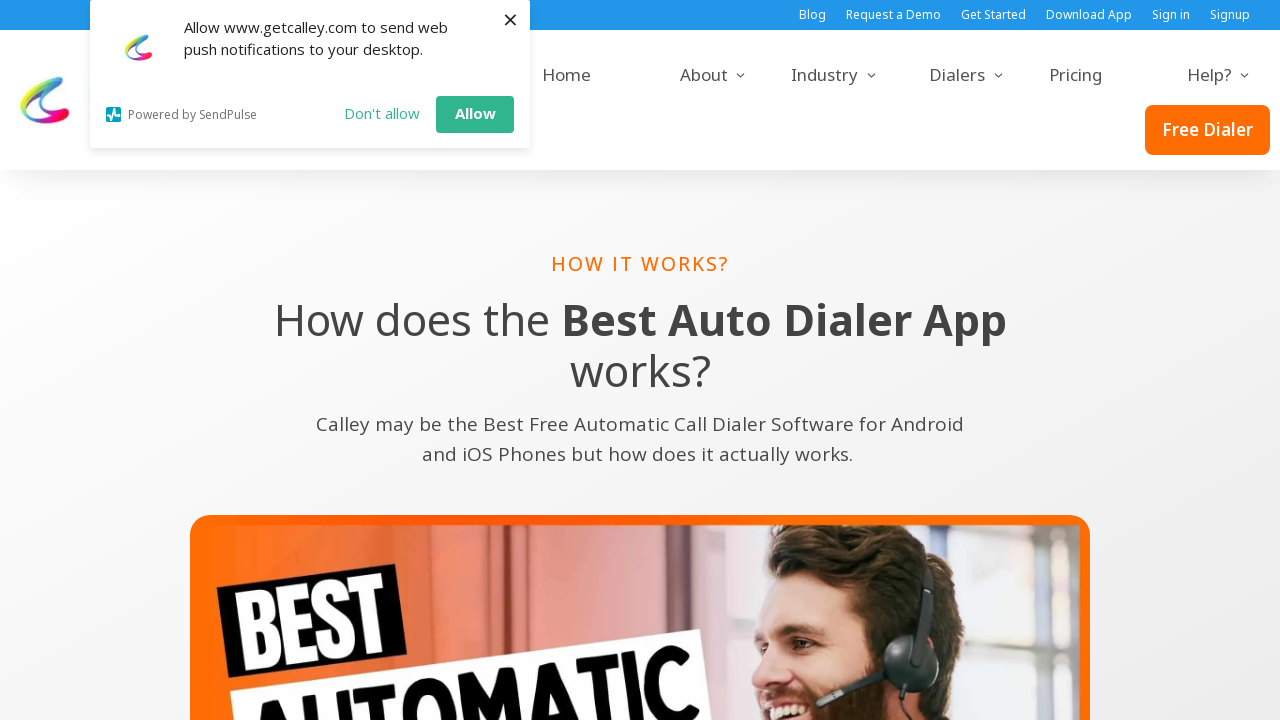

Set mobile viewport size to 414x896 pixels
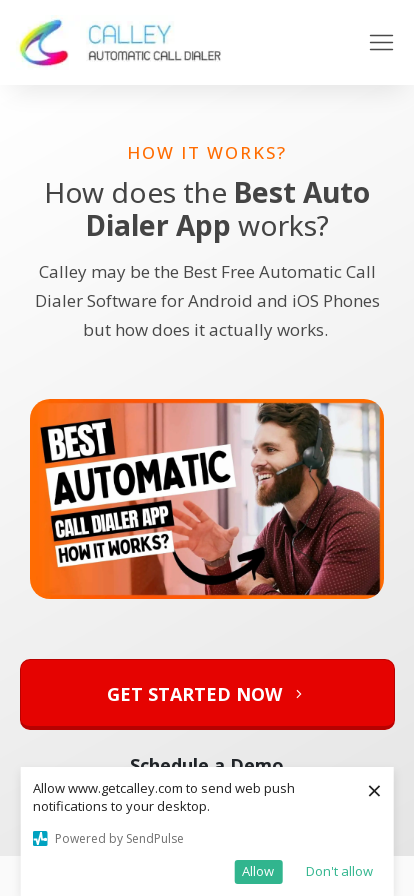

Waited for page to fully load (networkidle state)
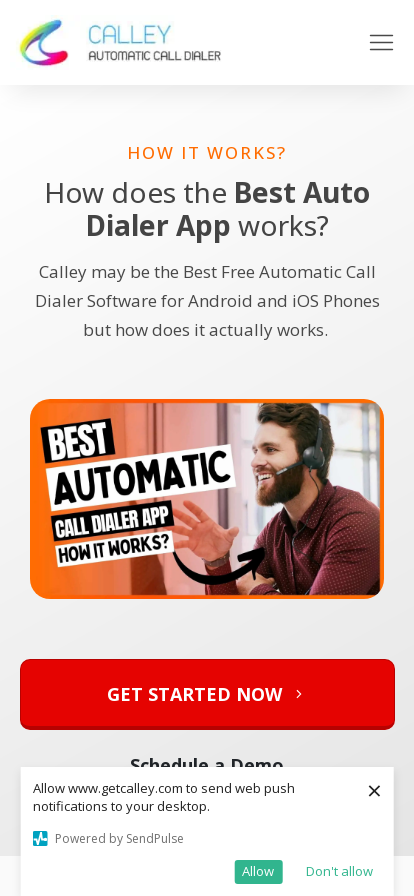

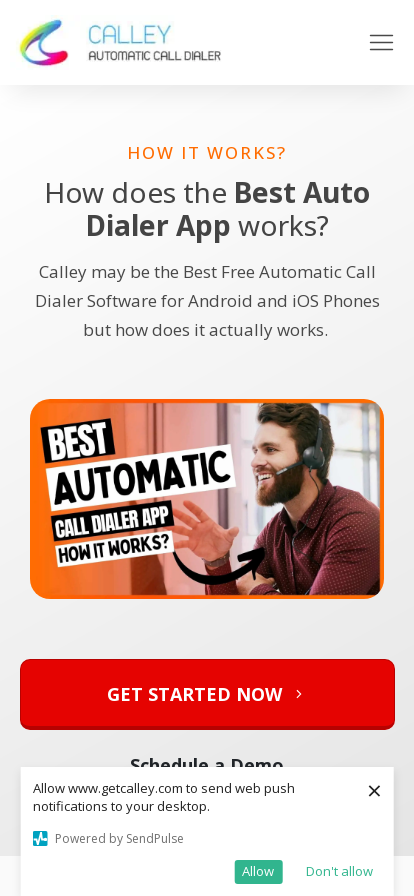